Tests web table sorting functionality by clicking on the "Veg name" column header and verifying that the table data becomes sorted alphabetically

Starting URL: https://rahulshettyacademy.com/seleniumPractise/#/offers

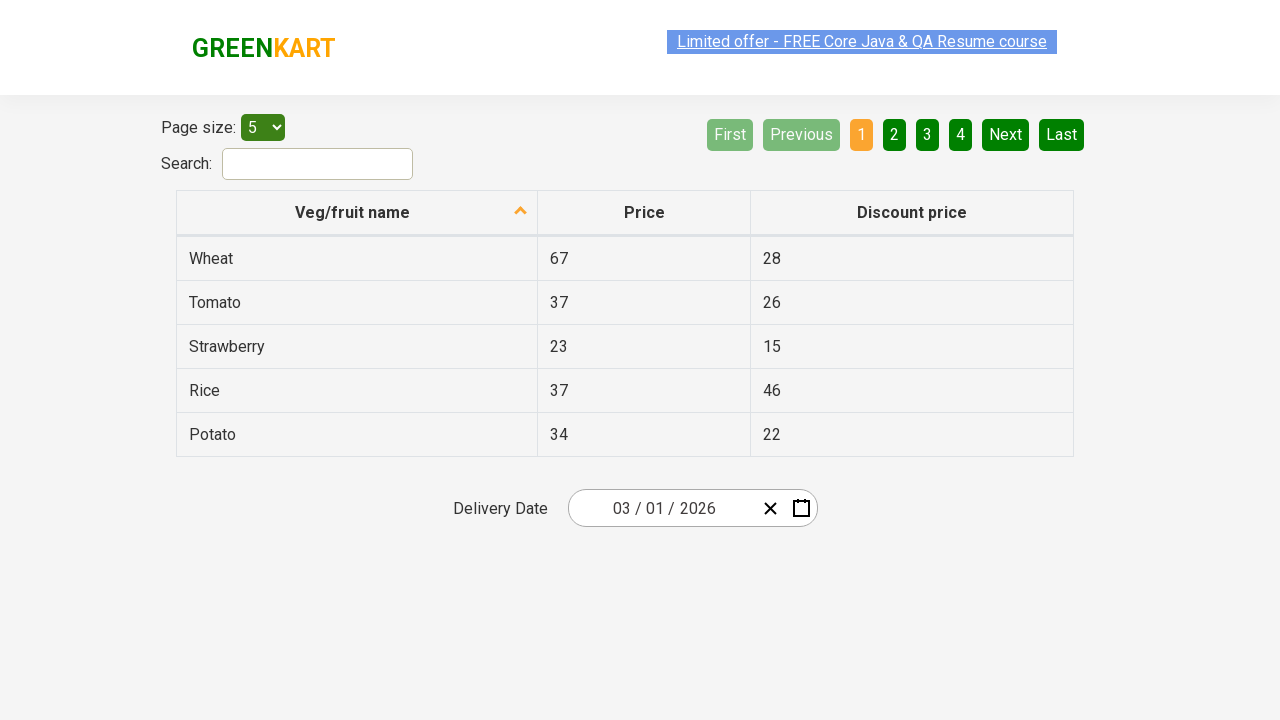

Clicked 'Veg name' column header to sort table at (357, 213) on xpath=//tr/th[1]
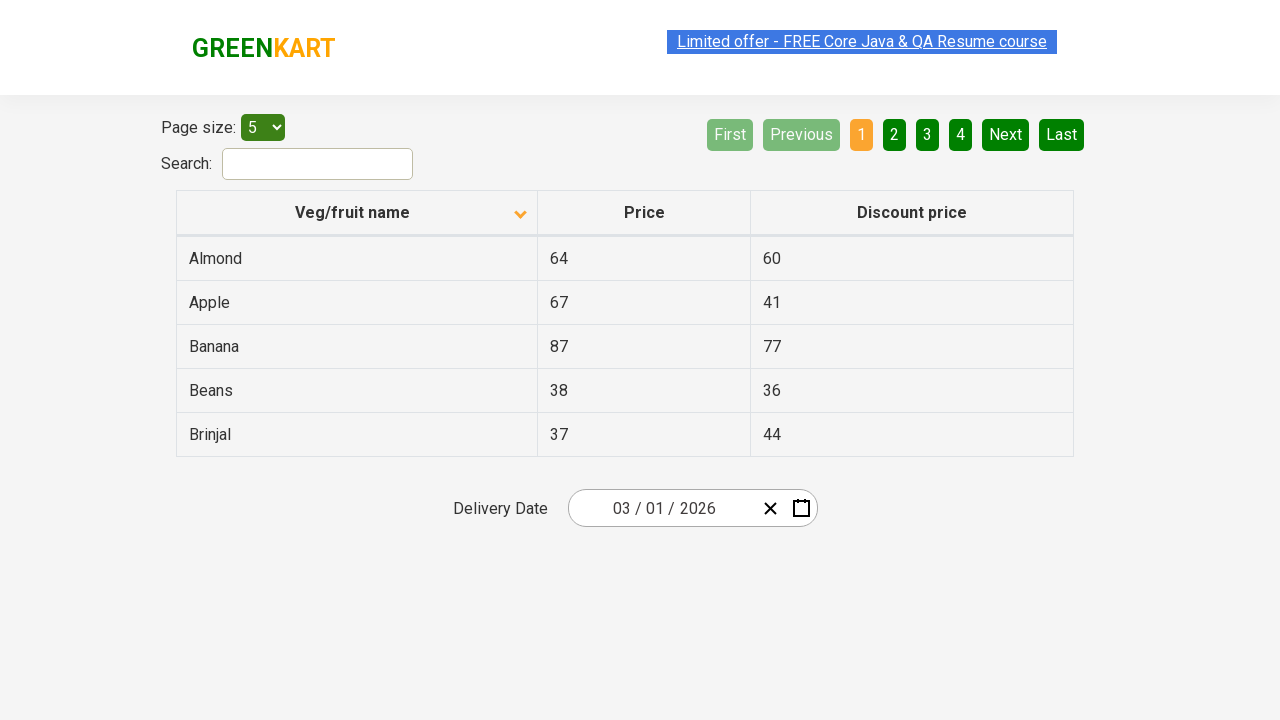

Waited for table rows to load after sorting
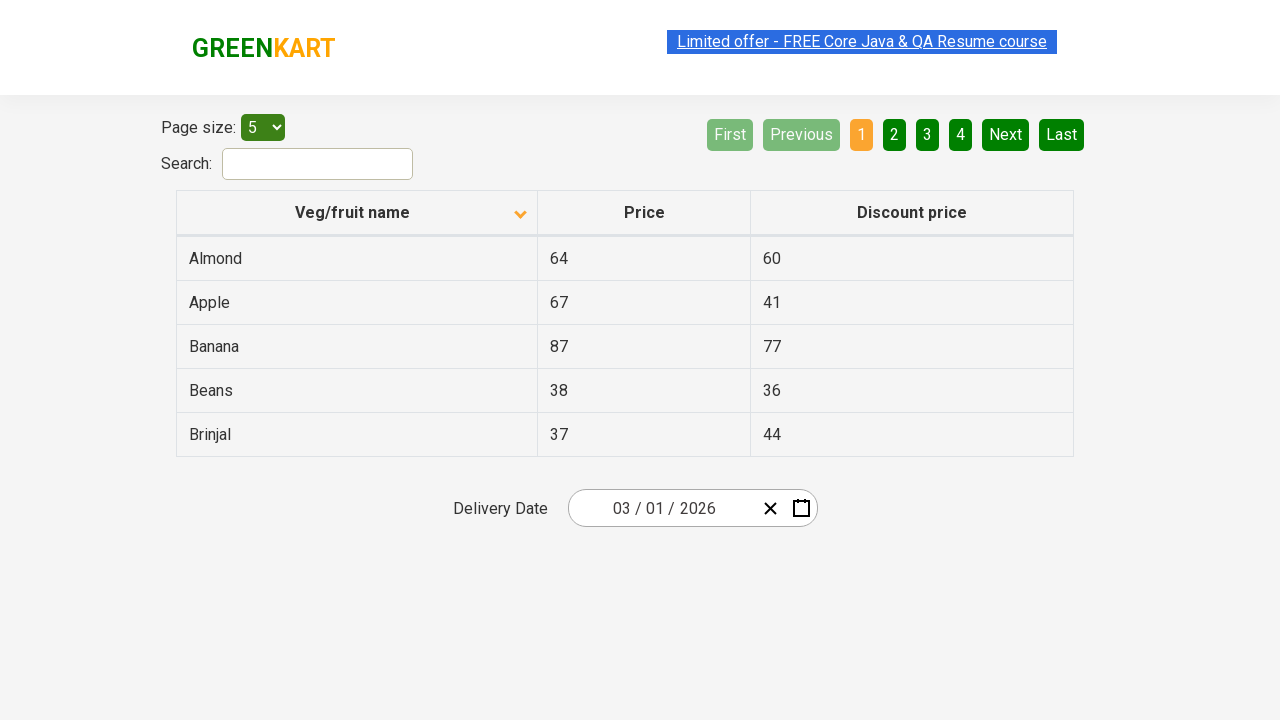

Retrieved all elements from first column of sorted table
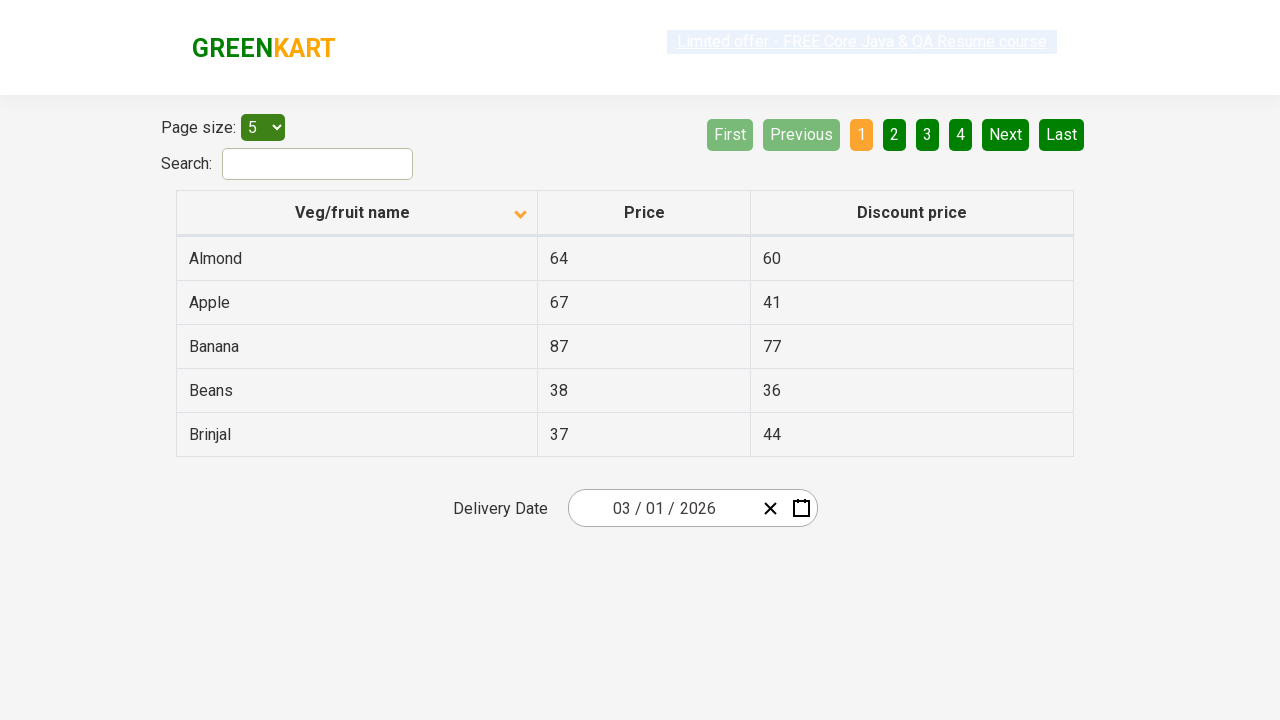

Extracted text content from all column elements
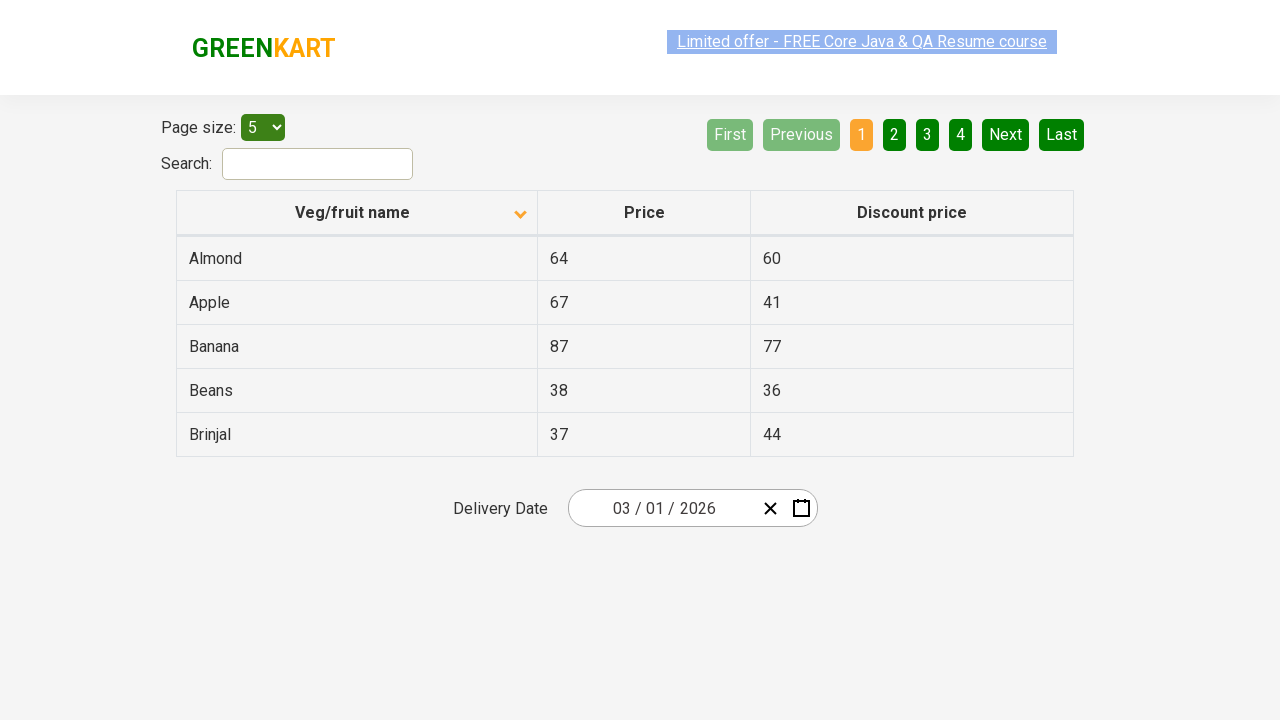

Created sorted reference list for comparison
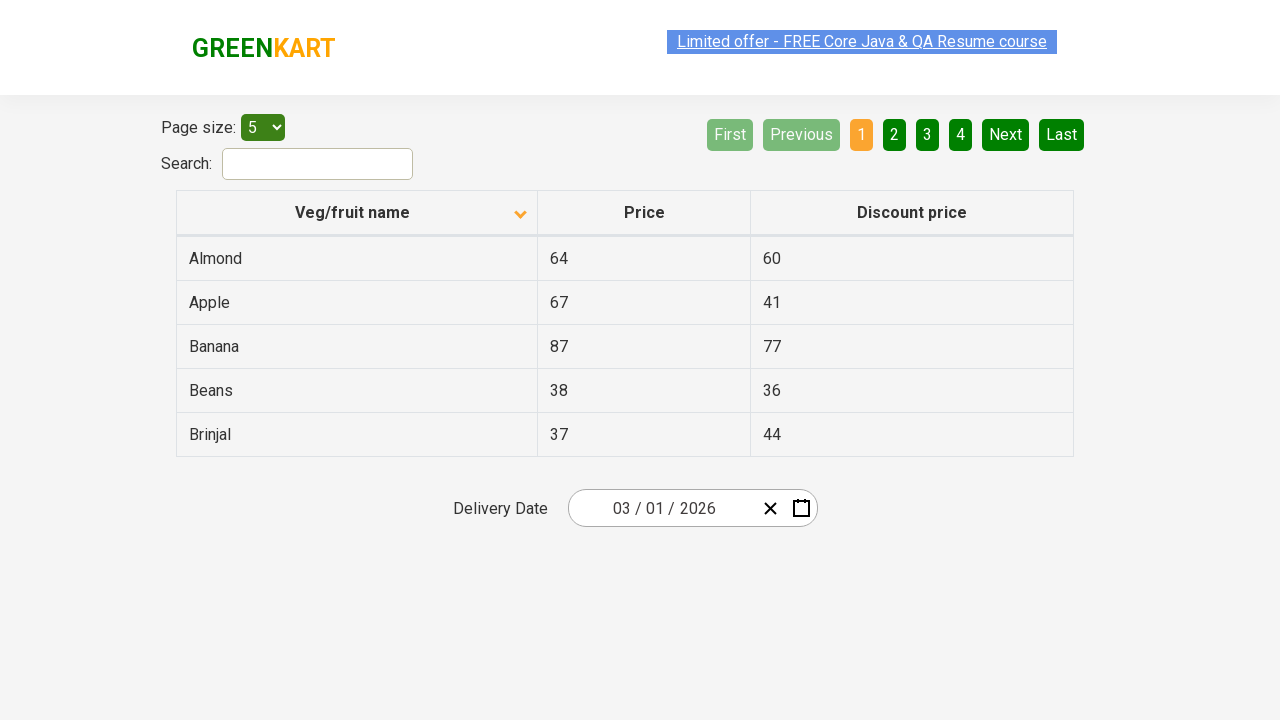

Verified table data is sorted alphabetically by 'Veg name' column
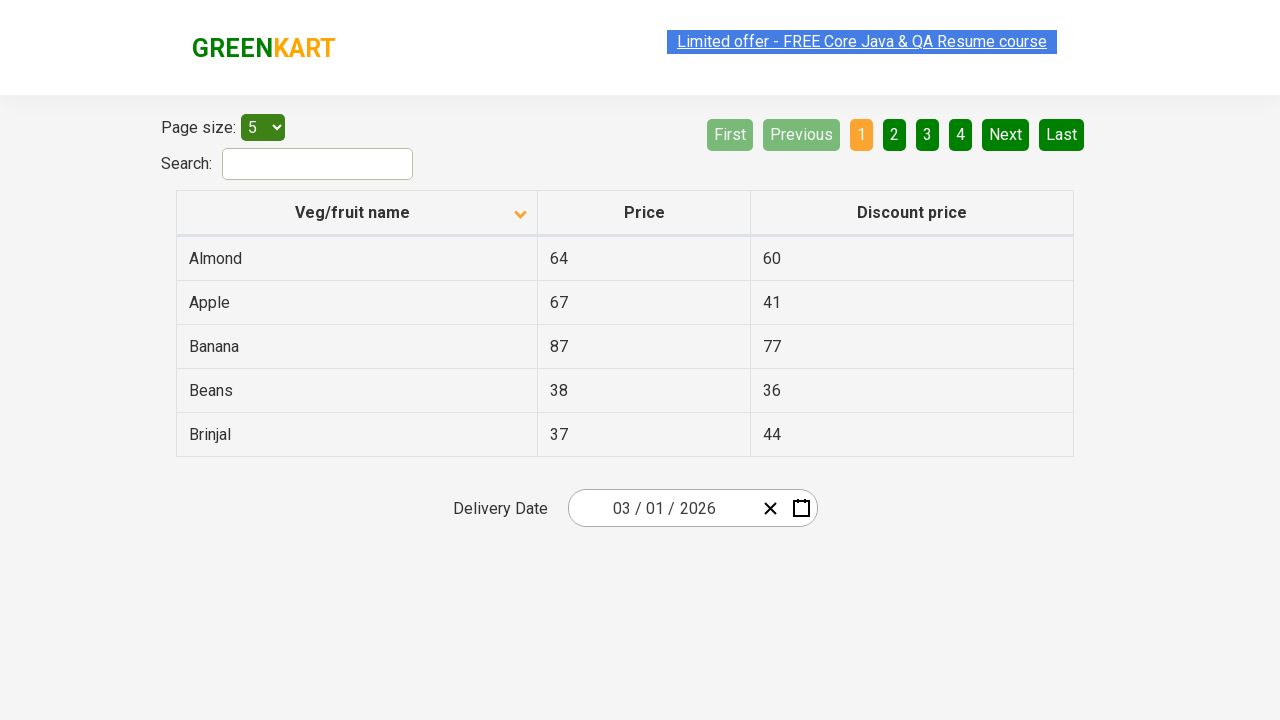

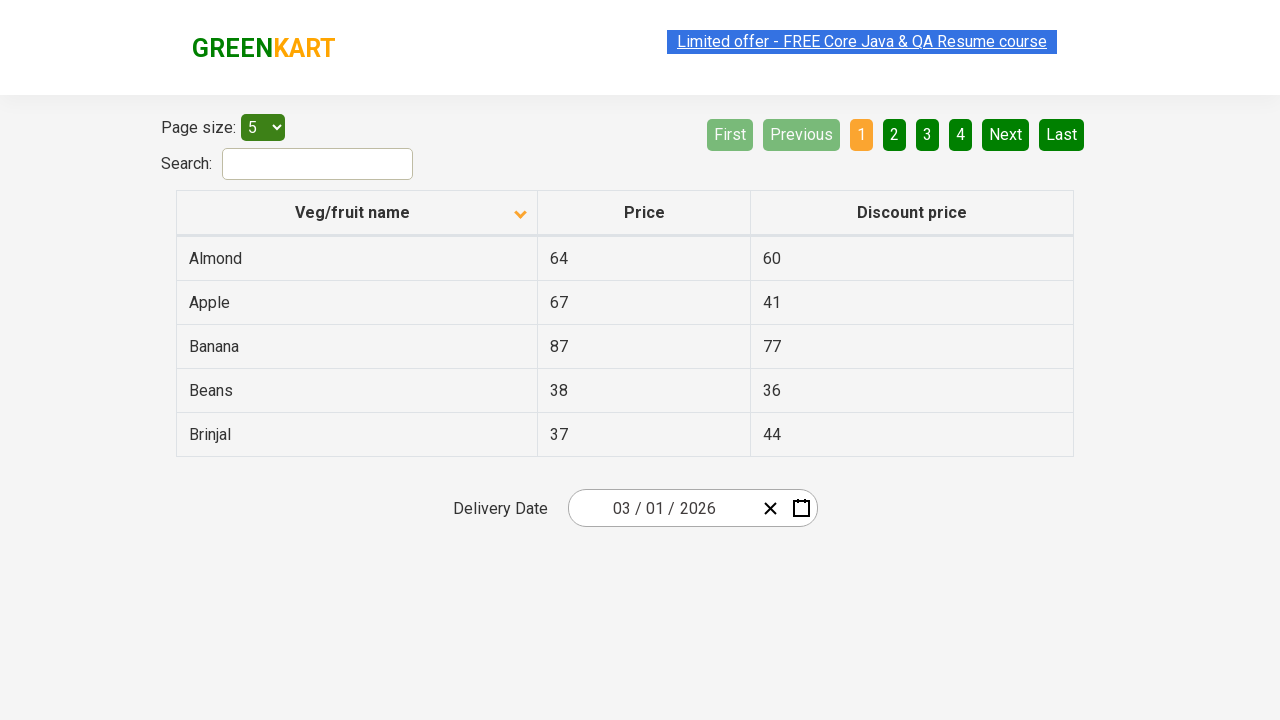